Tests dropdown/select menu handling on DemoQA by selecting options from a dropdown using different selection methods

Starting URL: https://demoqa.com/select-menu

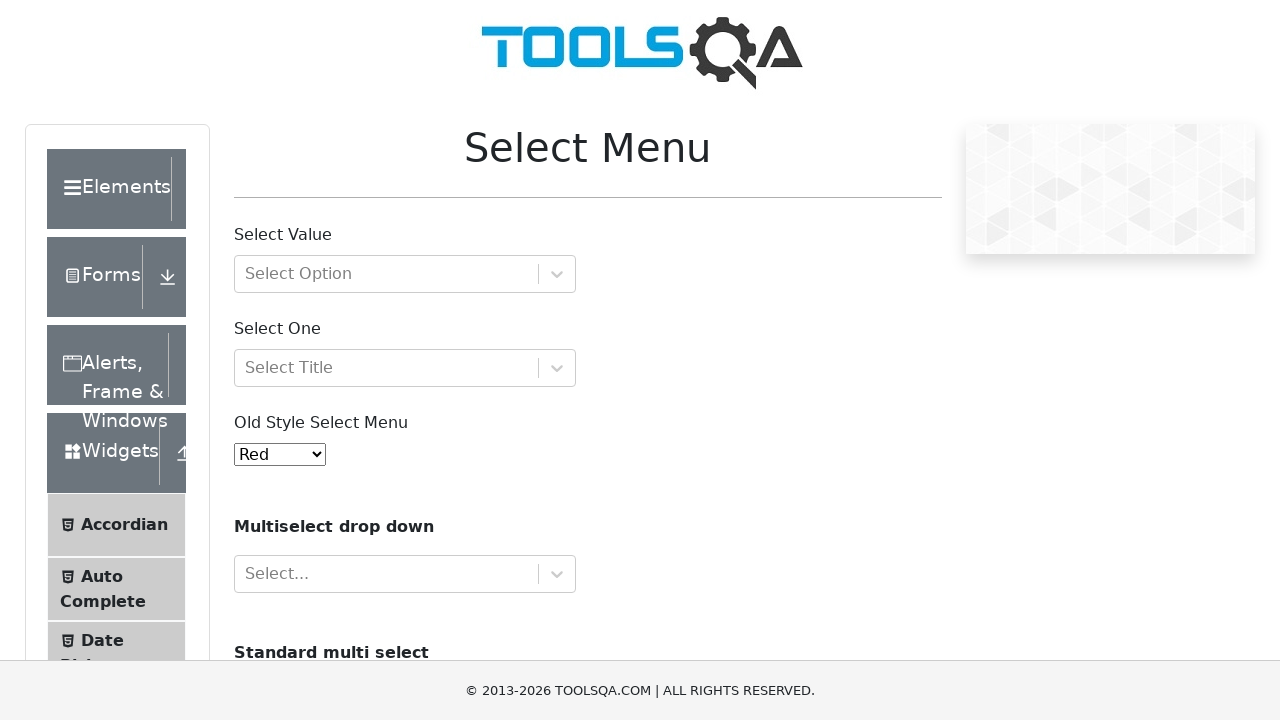

Selected 'White' from old select menu dropdown by label on #oldSelectMenu
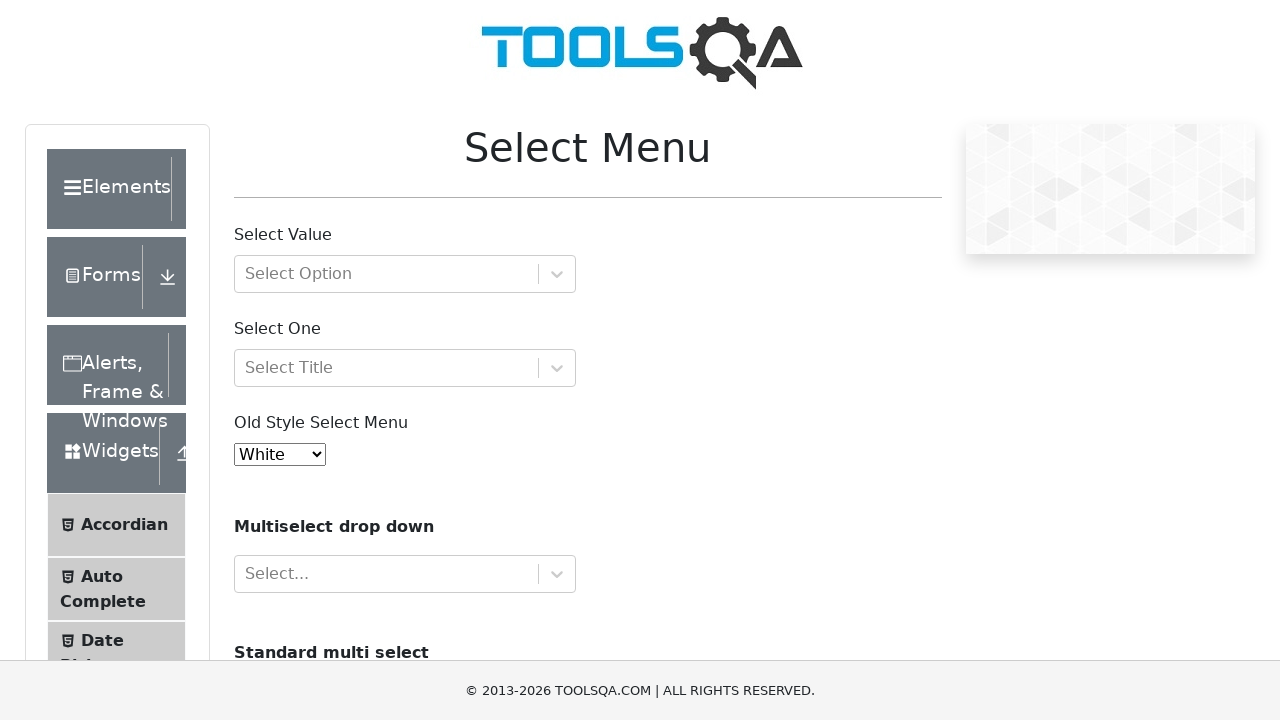

Selected 'Blue' from old select menu dropdown by value '2' on #oldSelectMenu
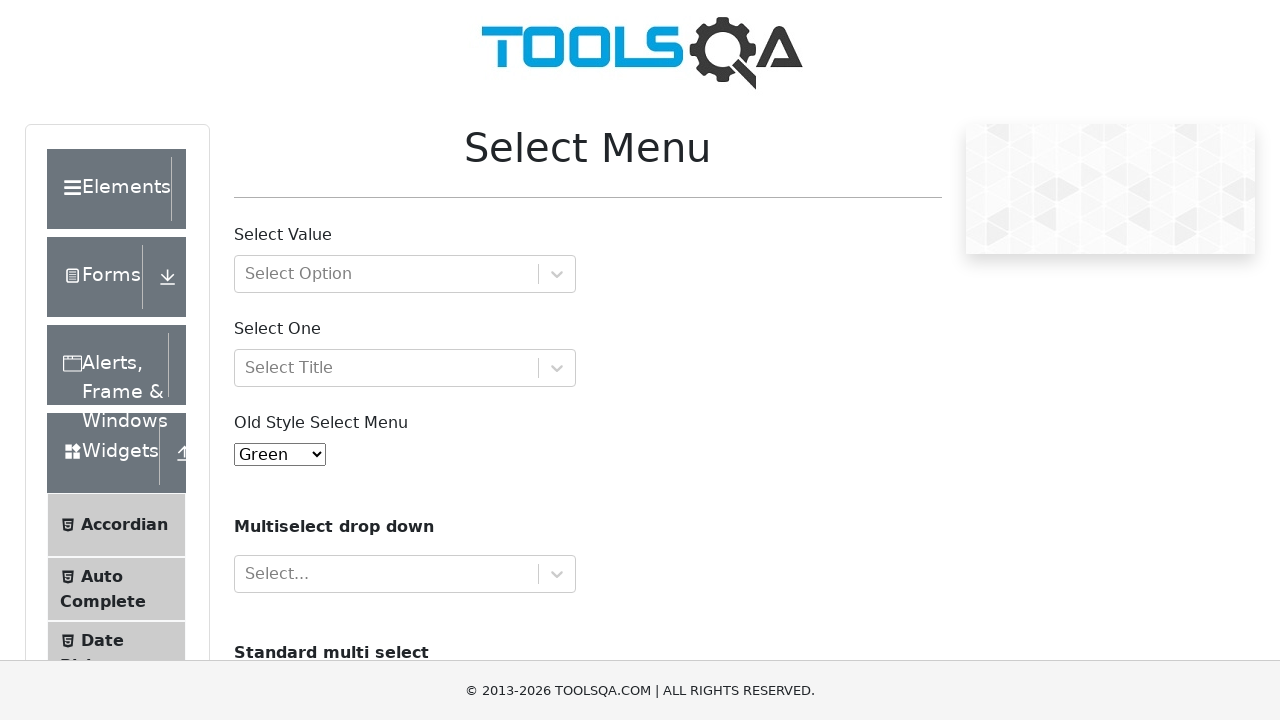

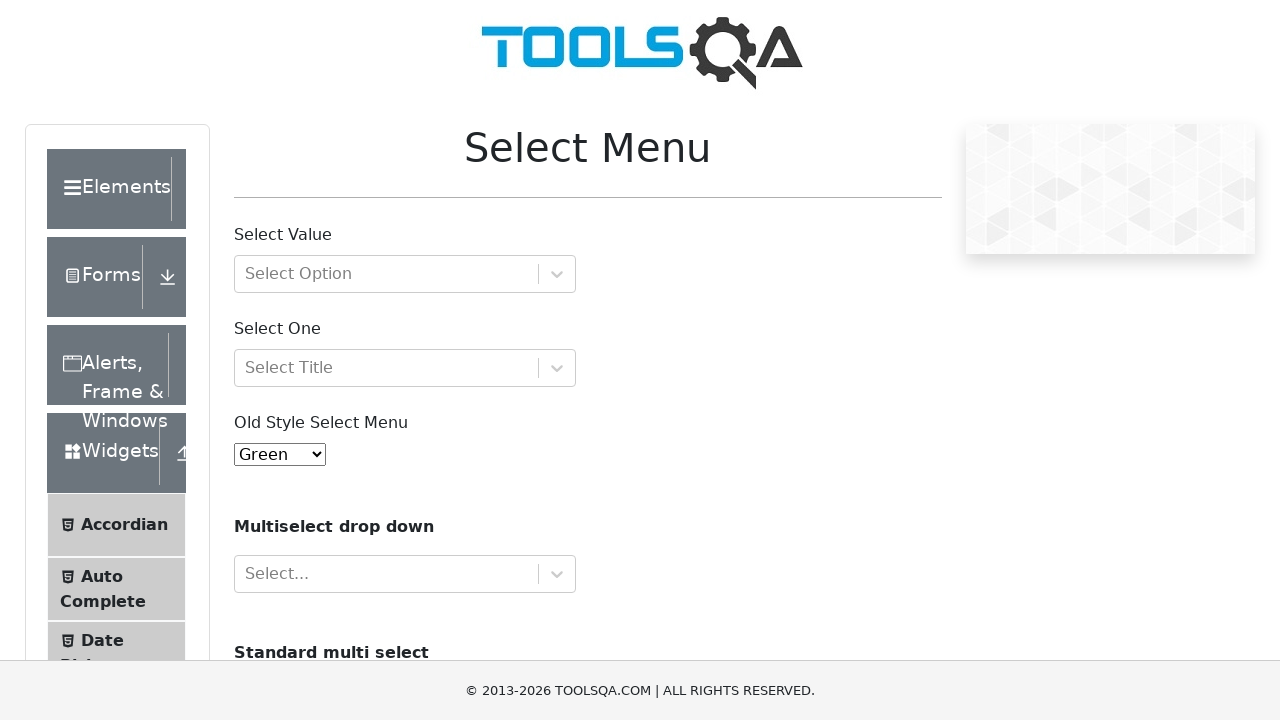